Tests navigation through a training/education website by clicking on the "Obuke" (Training) link and then selecting "Java Development" course

Starting URL: https://code.edu.rs/

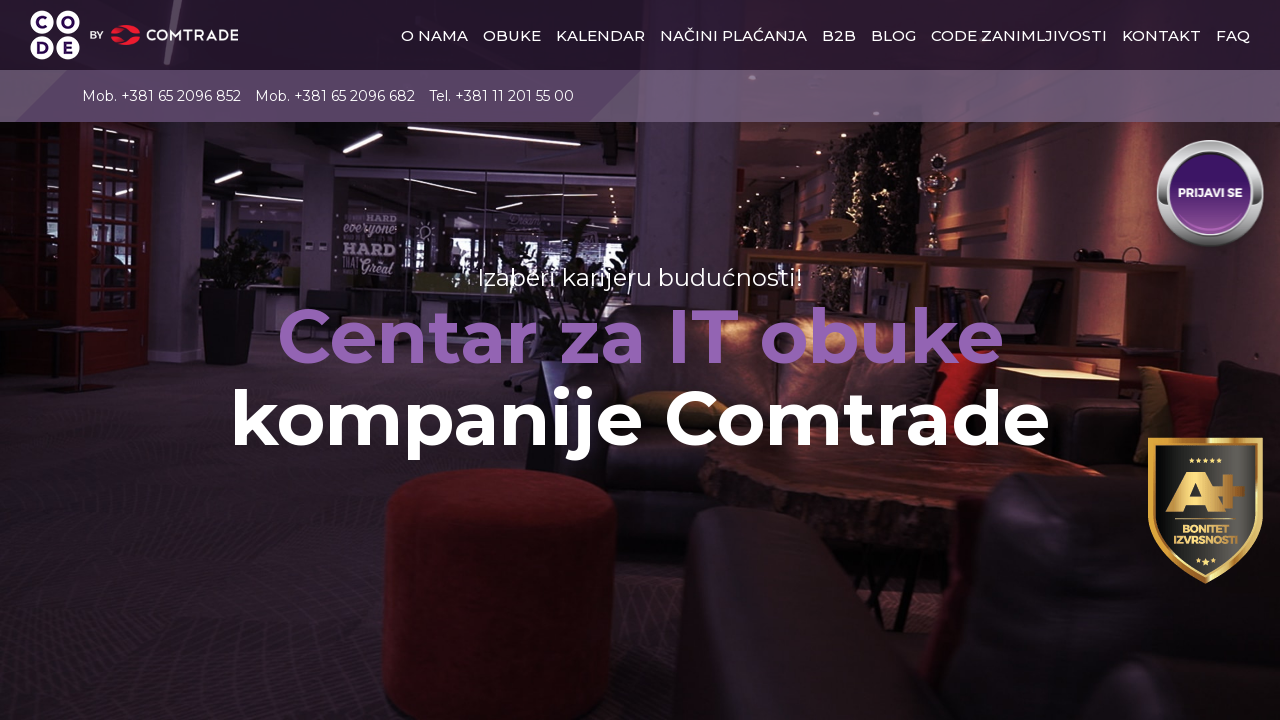

Clicked on the 'Obuke' (Training) link at (512, 35) on a[href='/obuke/']
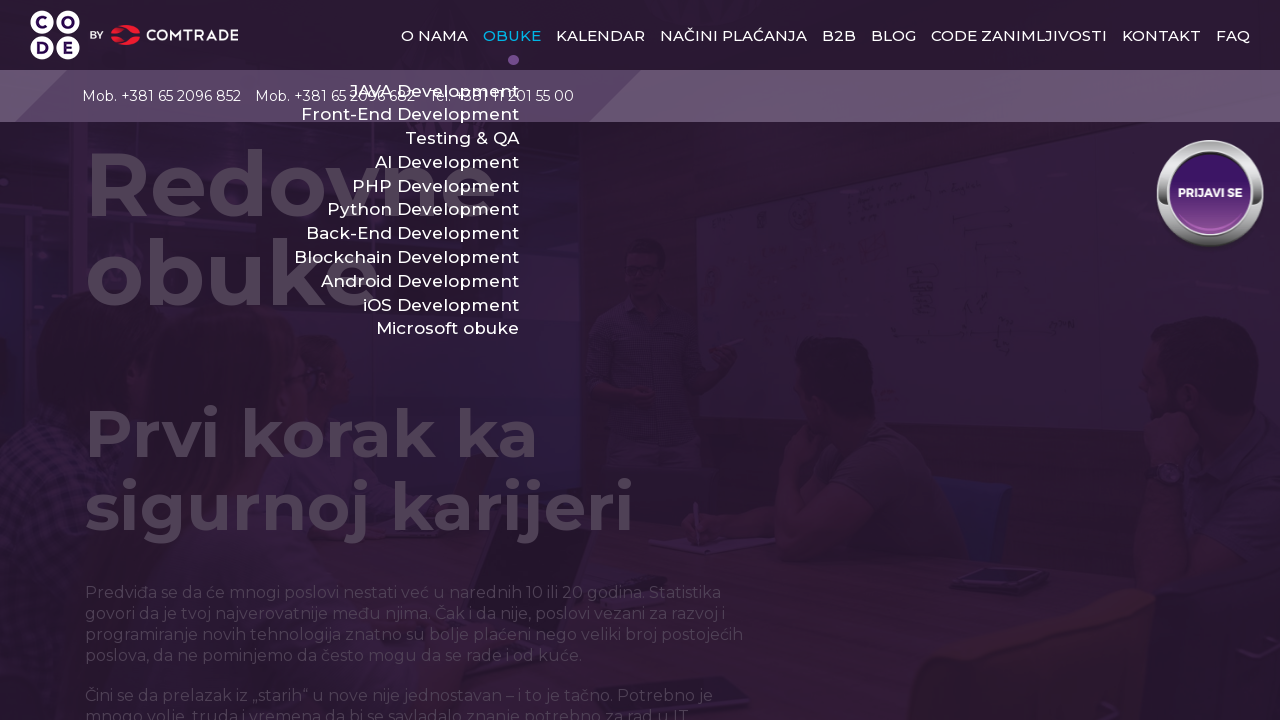

Clicked on the 'Java Development' course link at (434, 90) on a[href='/obuke/java-development/']
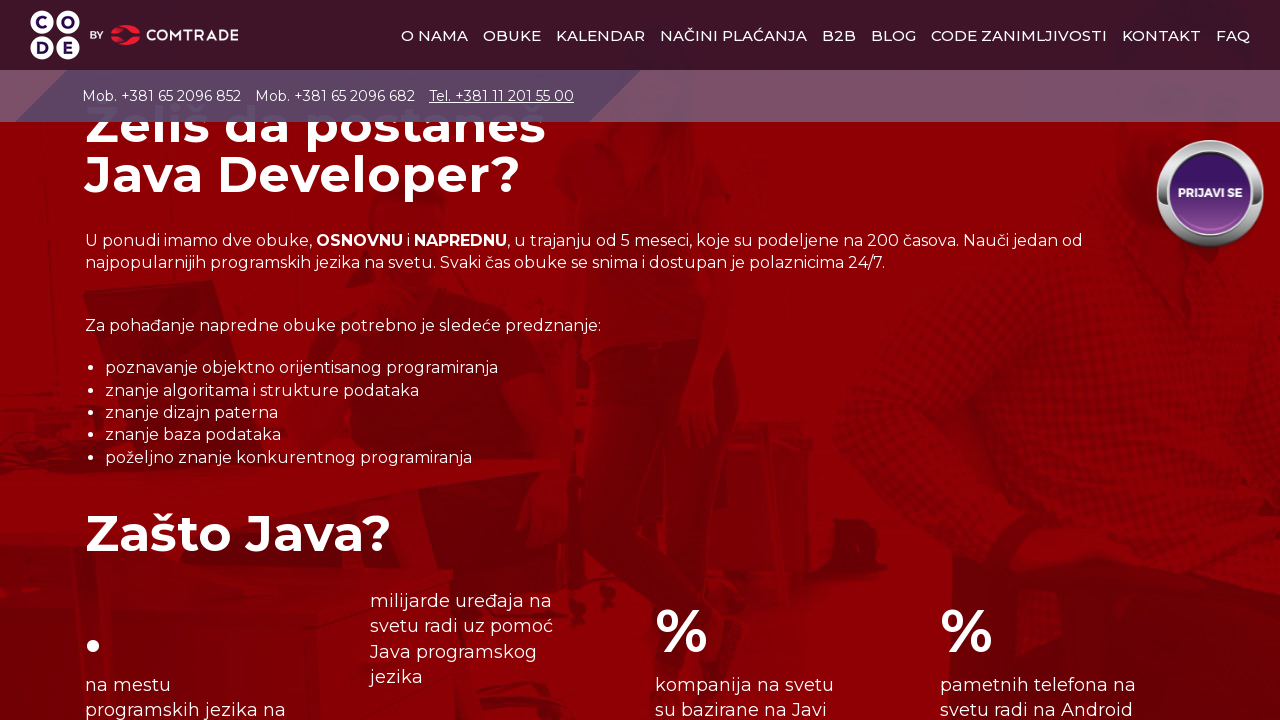

Waited for page to load (domcontentloaded state)
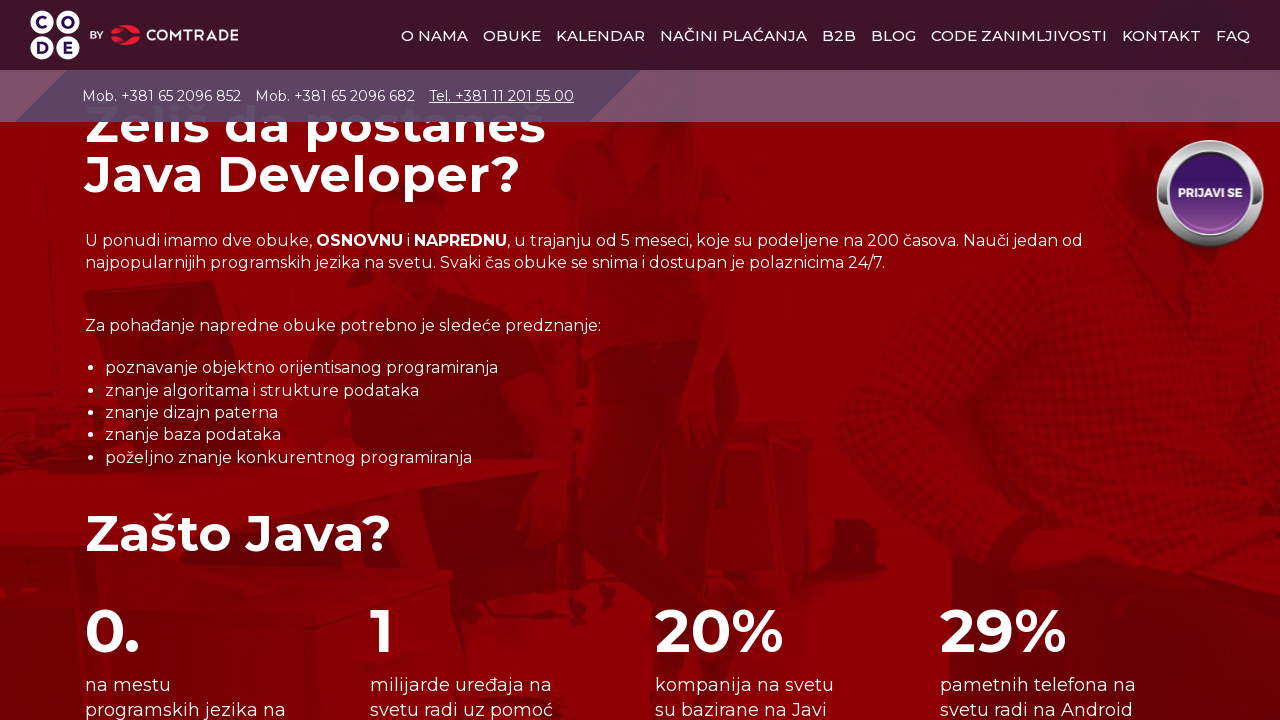

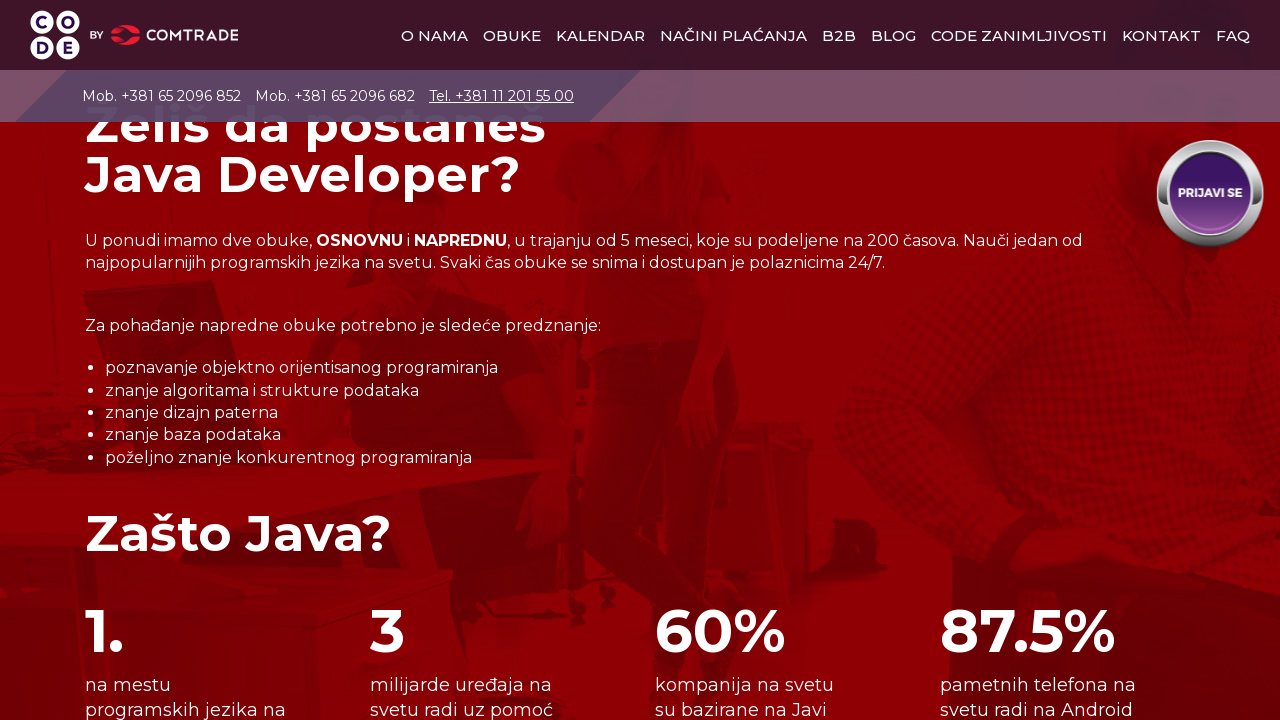